Tests alert dialog box interactions including accepting alerts and confirming dialog boxes

Starting URL: https://demoqa.com/alerts

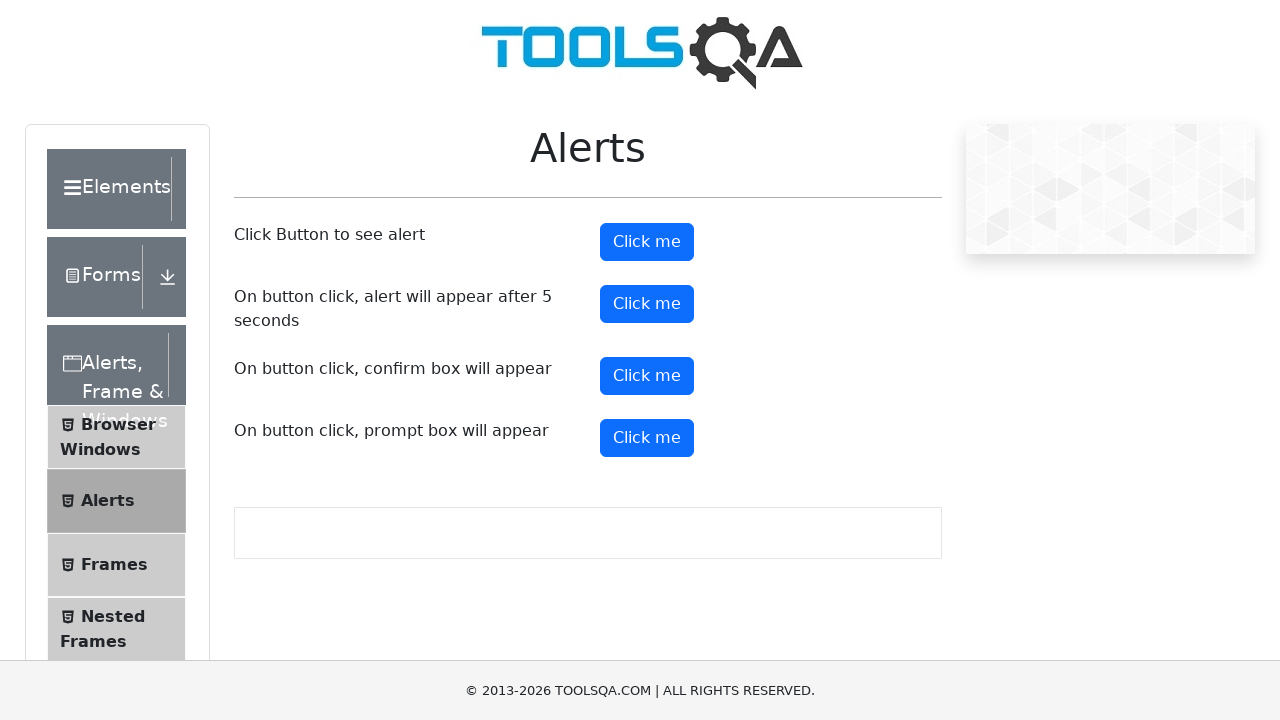

Clicked alert button to trigger alert dialog at (647, 242) on #alertButton
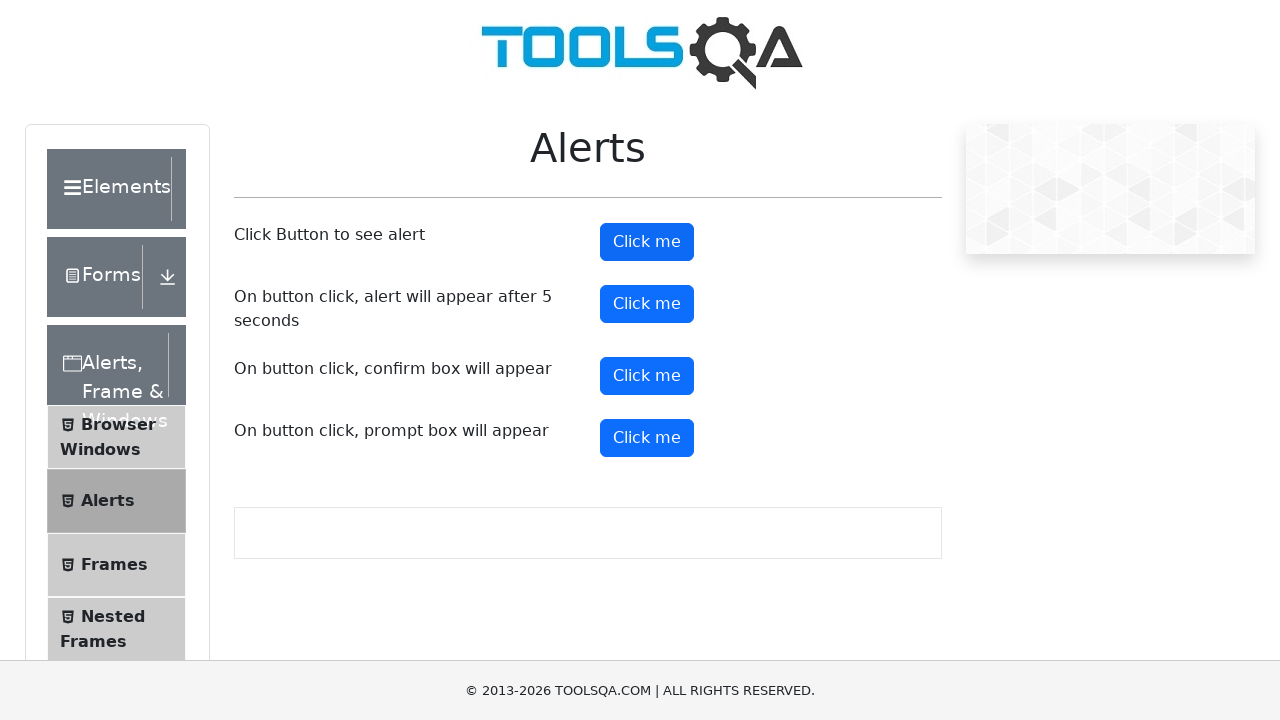

Set up dialog handler to accept alerts
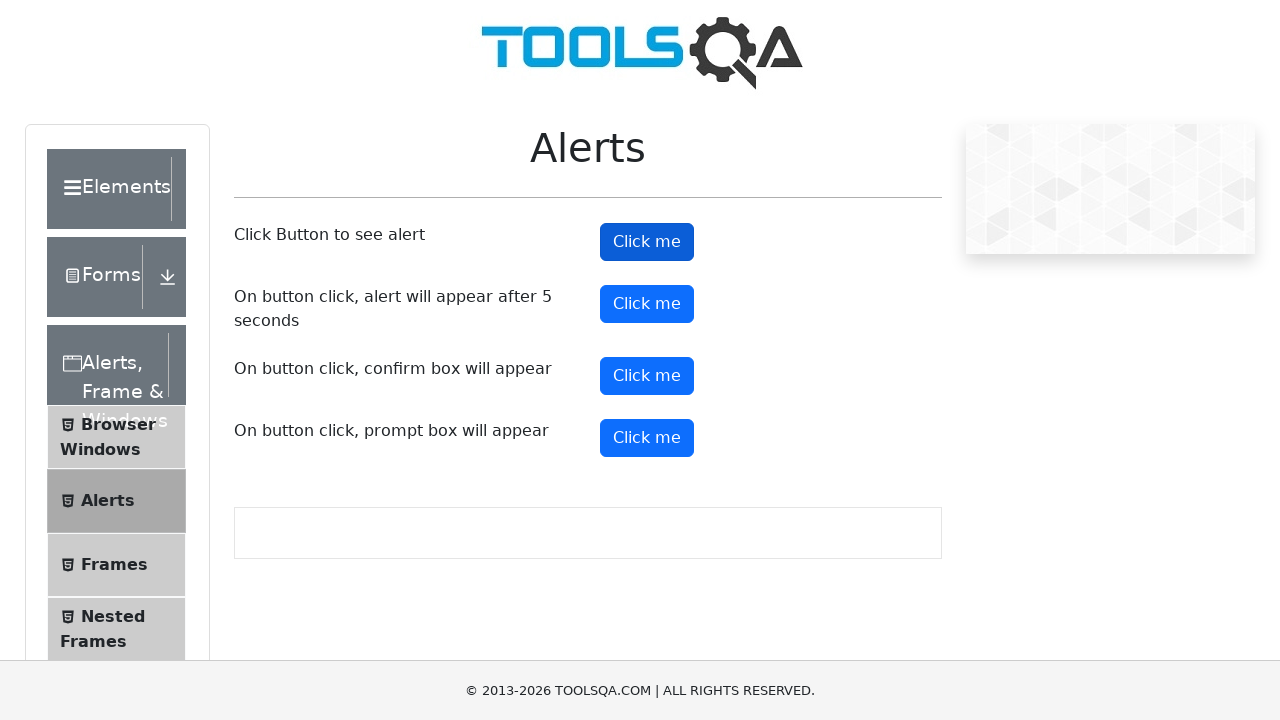

Clicked confirm button to trigger confirmation dialog at (647, 376) on #confirmButton
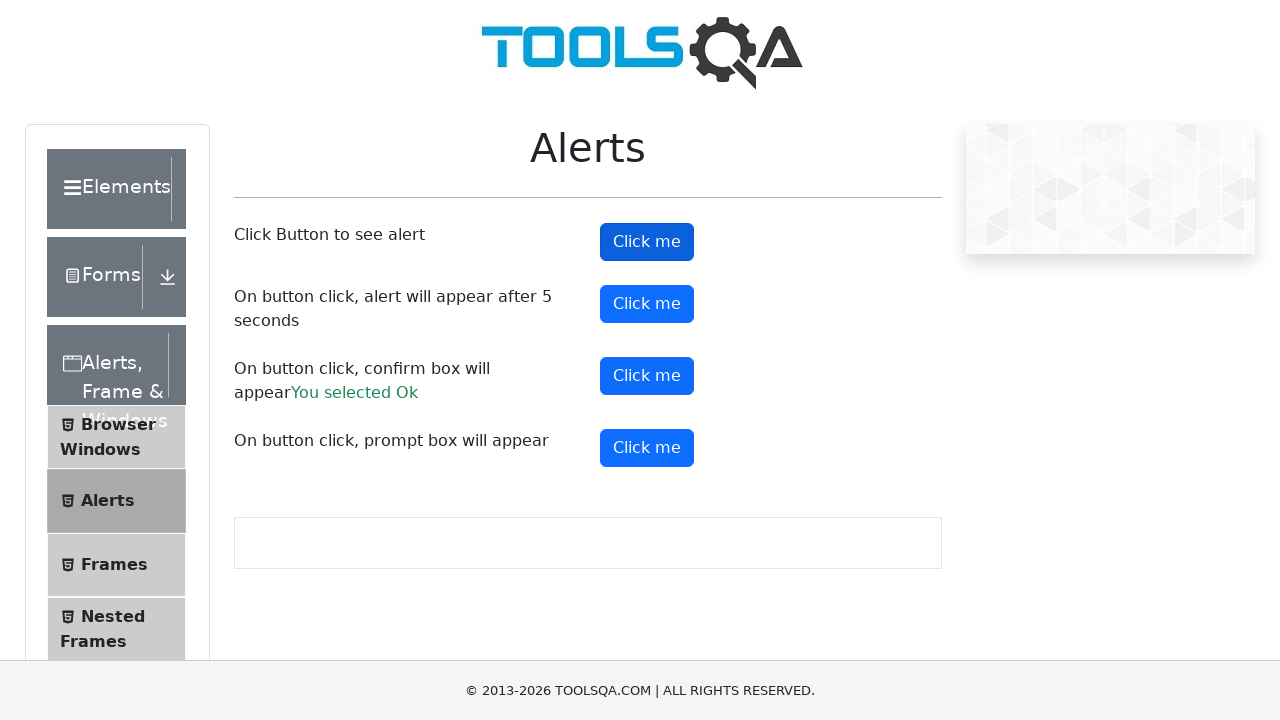

Confirmed result text appeared after dialog interaction
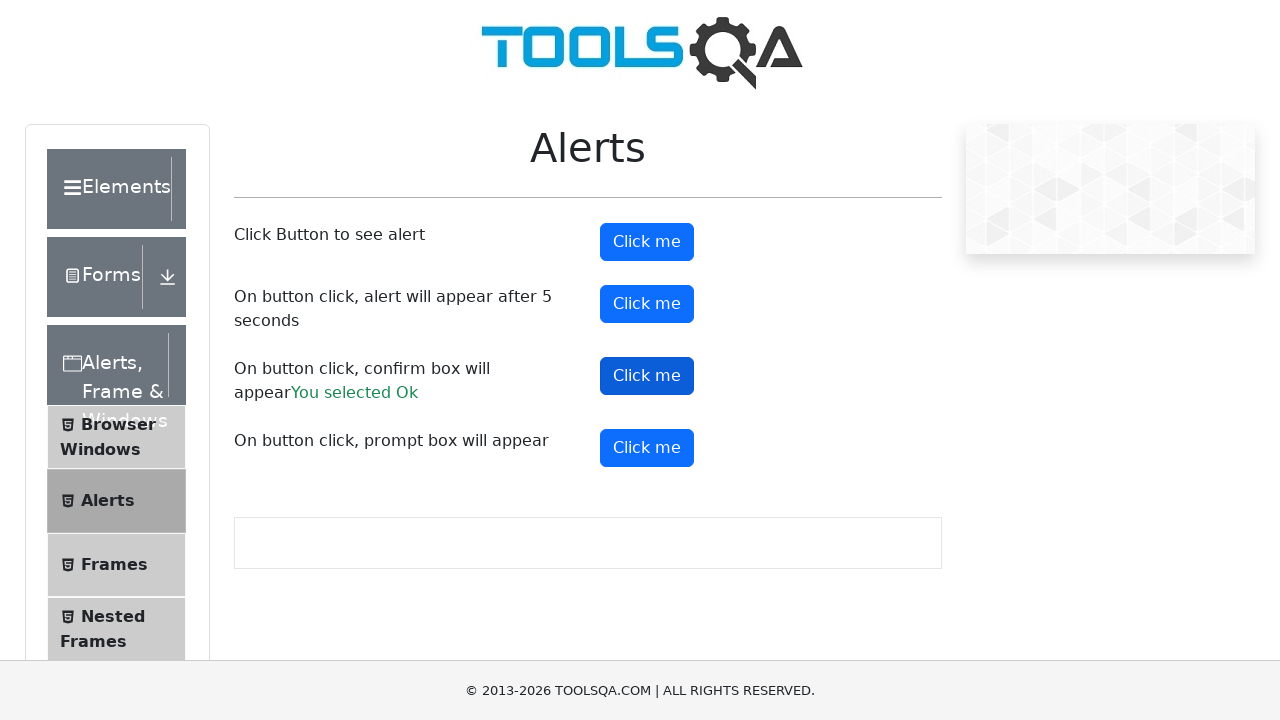

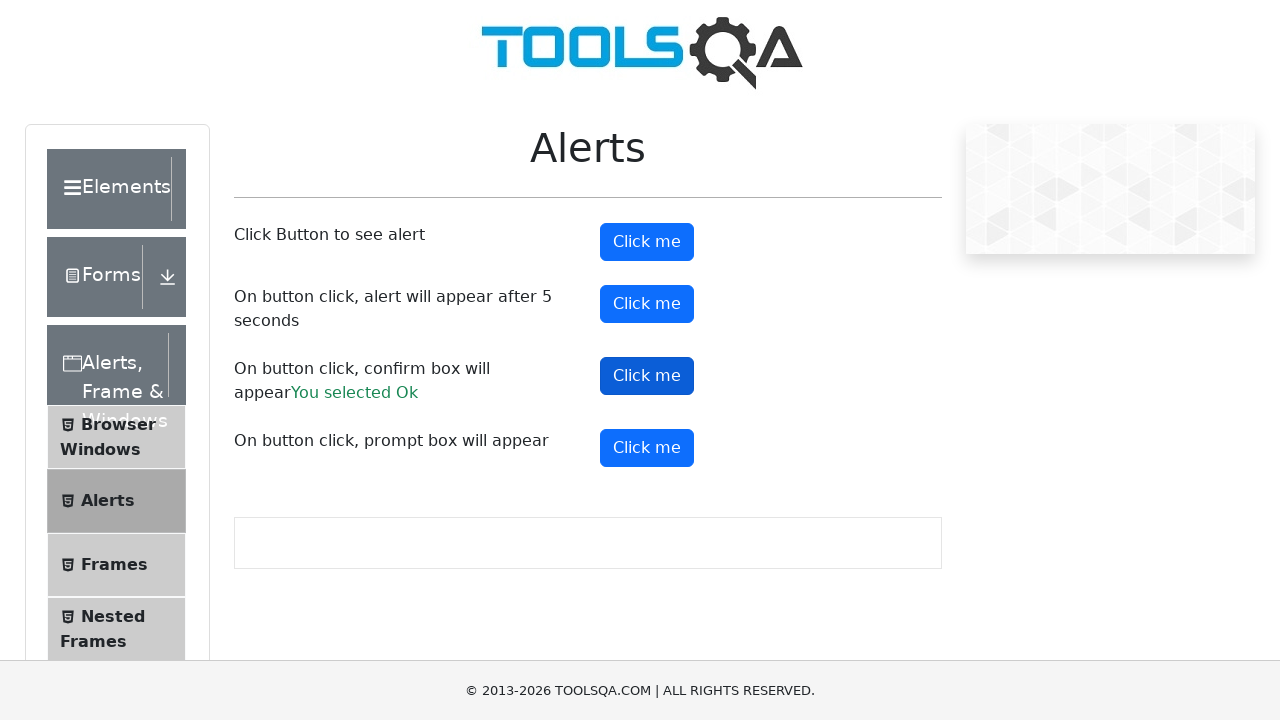